Tests DuckDuckGo search functionality by entering a search query and pressing Enter to submit

Starting URL: https://www.duckduckgo.com

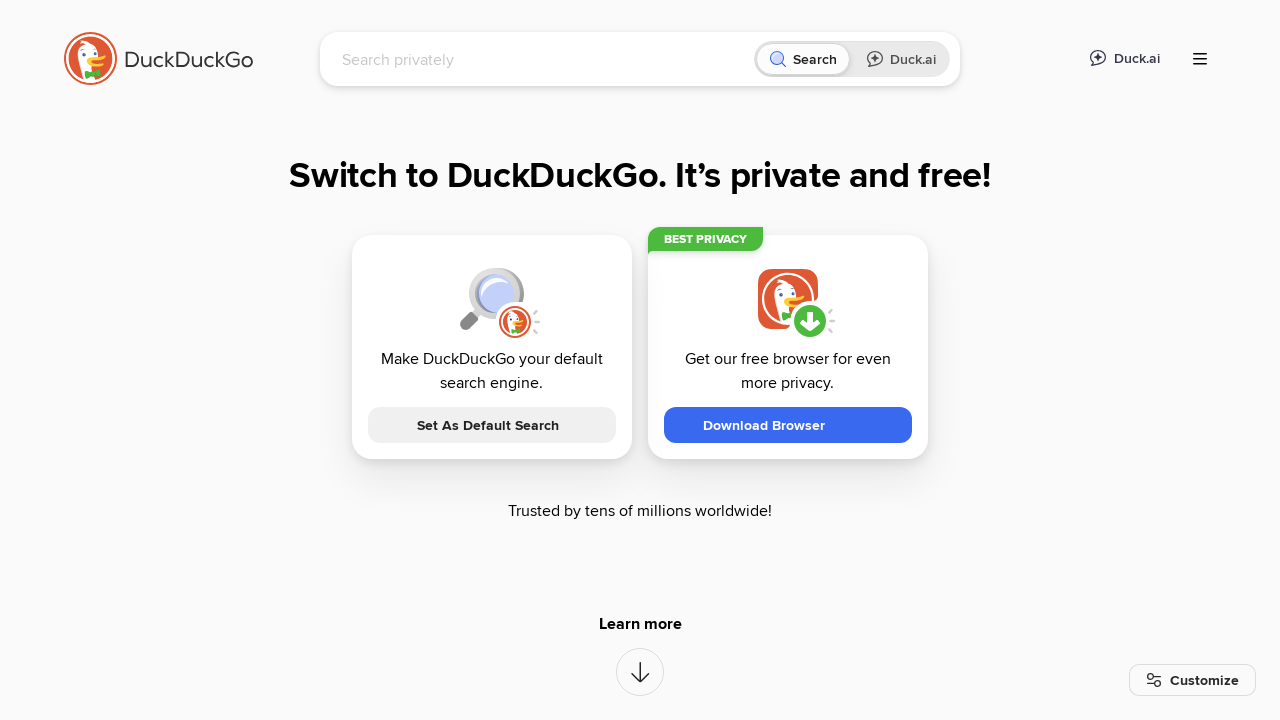

Filled search field with 'Selenium Java Examples' on input[name='q']
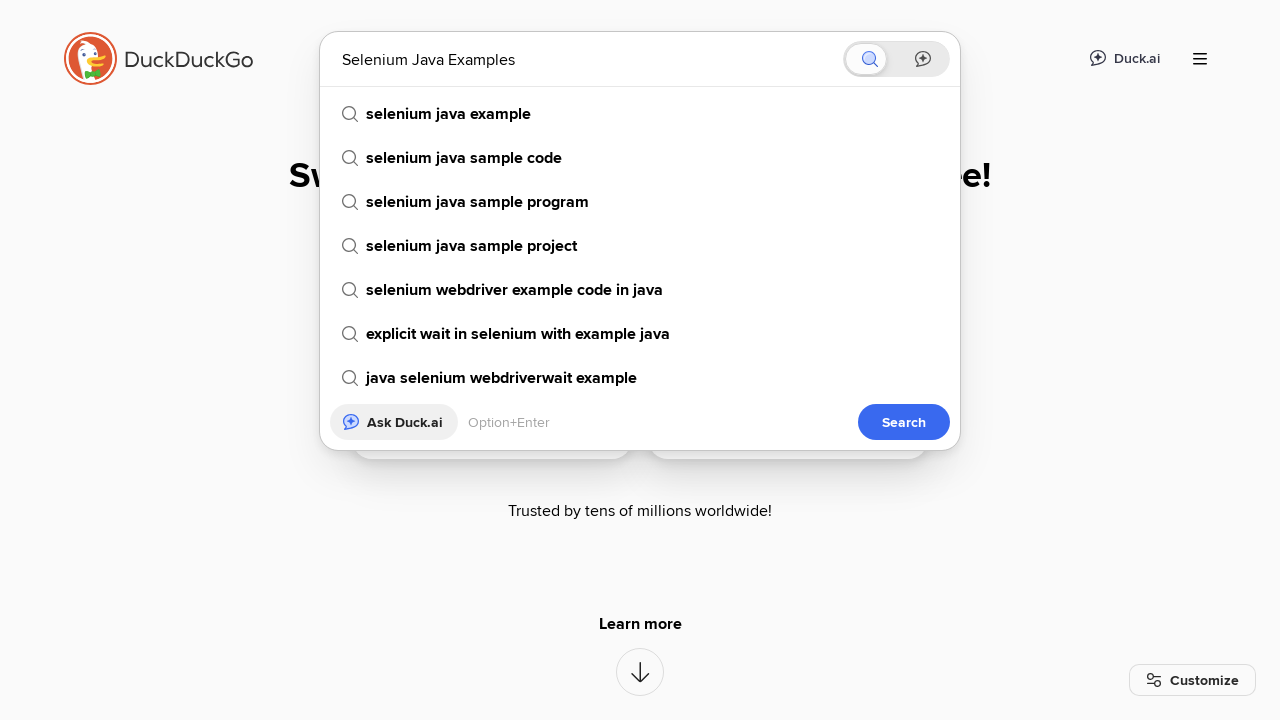

Pressed Enter to submit search query on input[name='q']
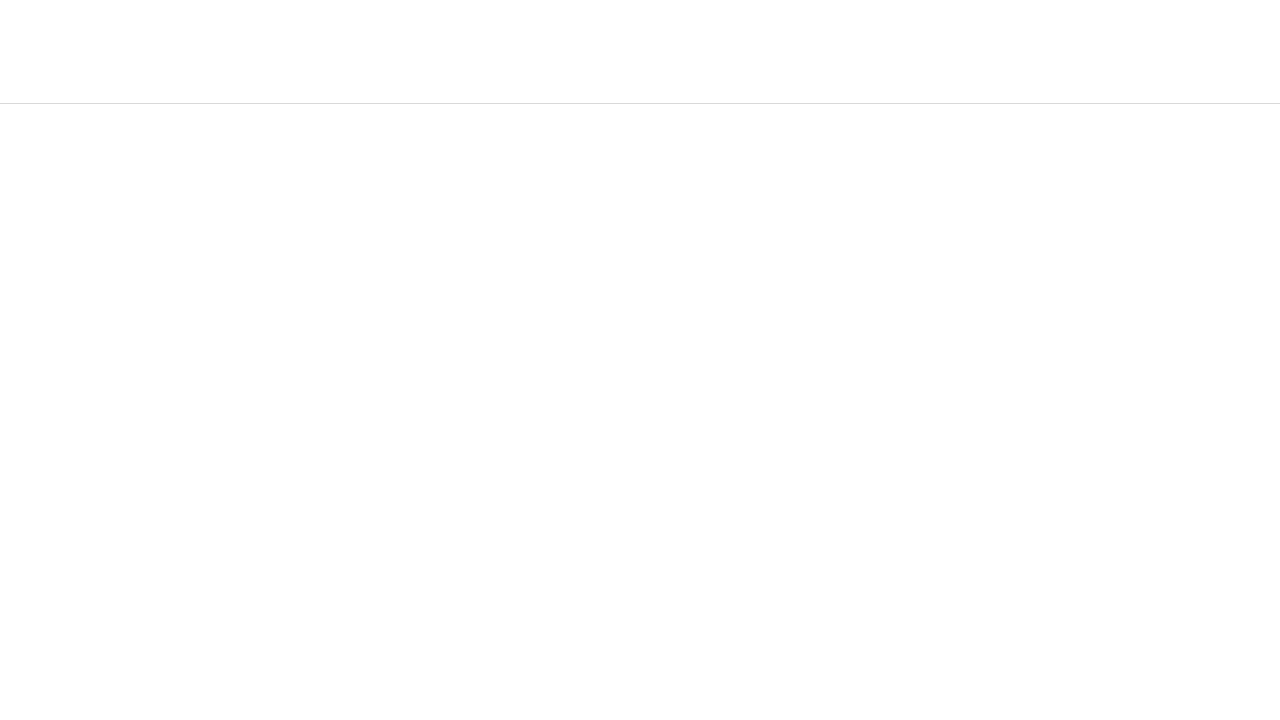

Waited for search results page to load completely
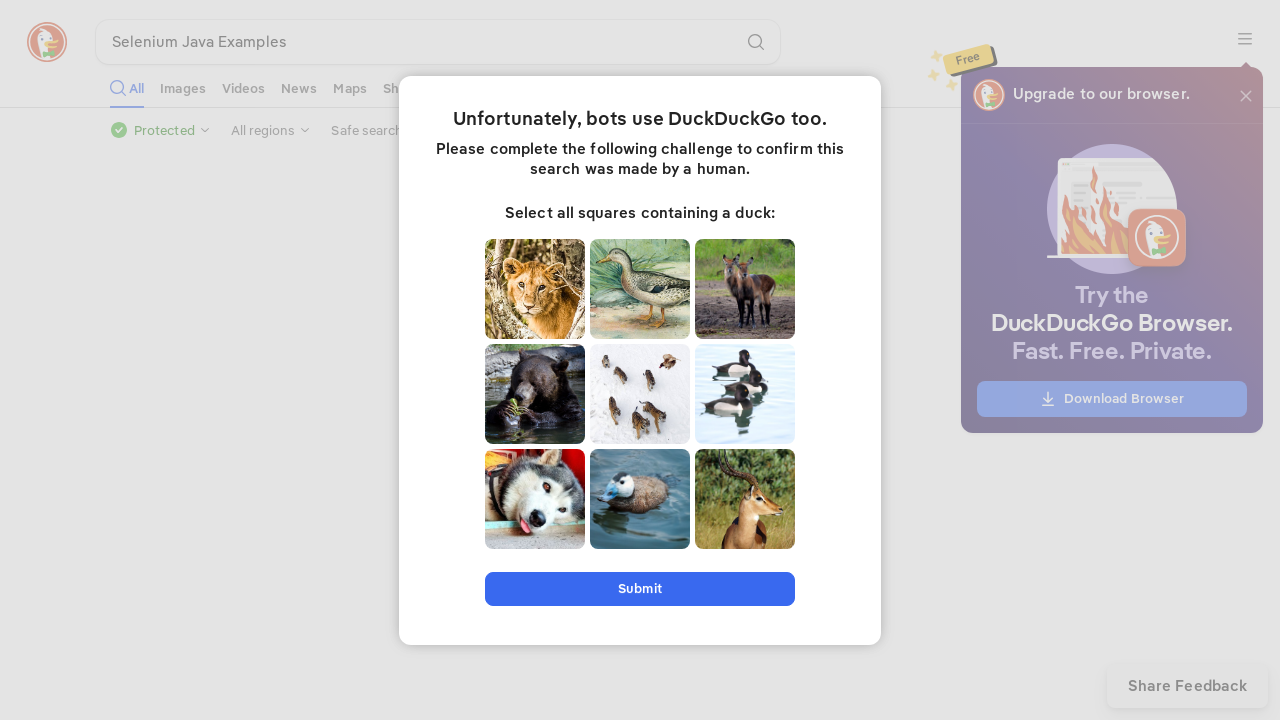

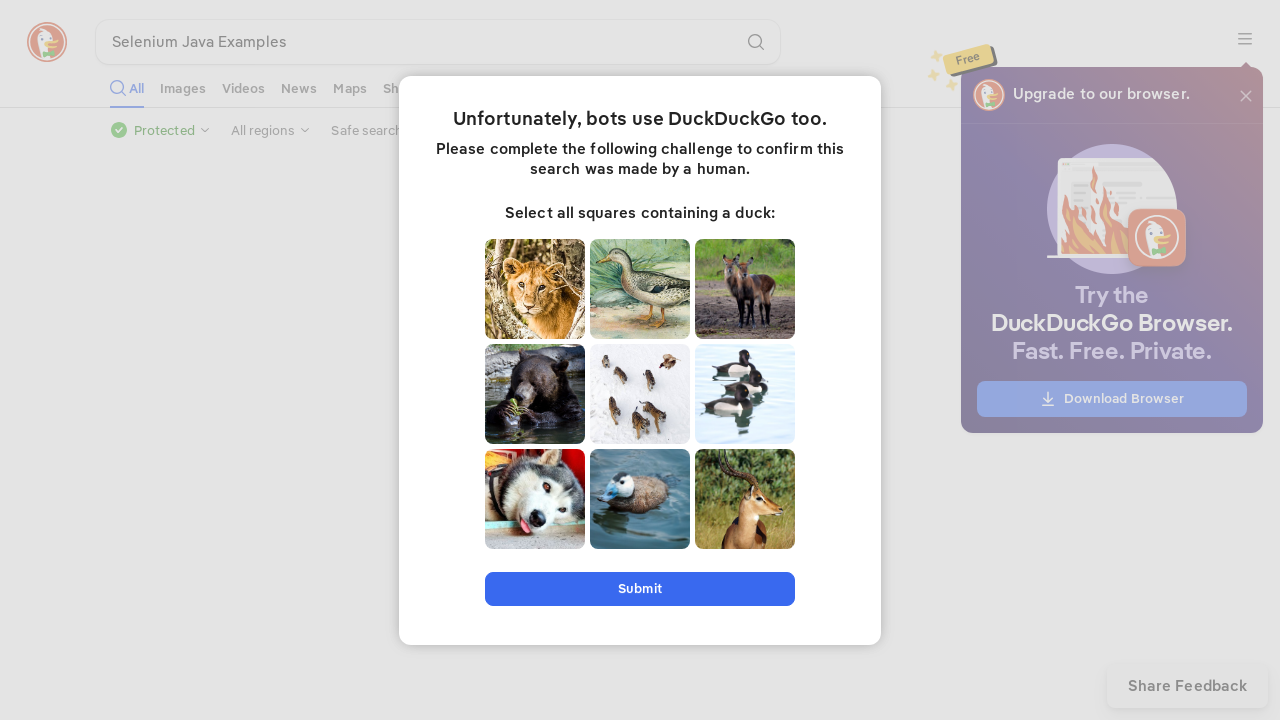